Tests the hidden layers functionality by clicking a green button and verifying that a subsequent click is intercepted by a hidden layer covering the button.

Starting URL: http://uitestingplayground.com/hiddenlayers

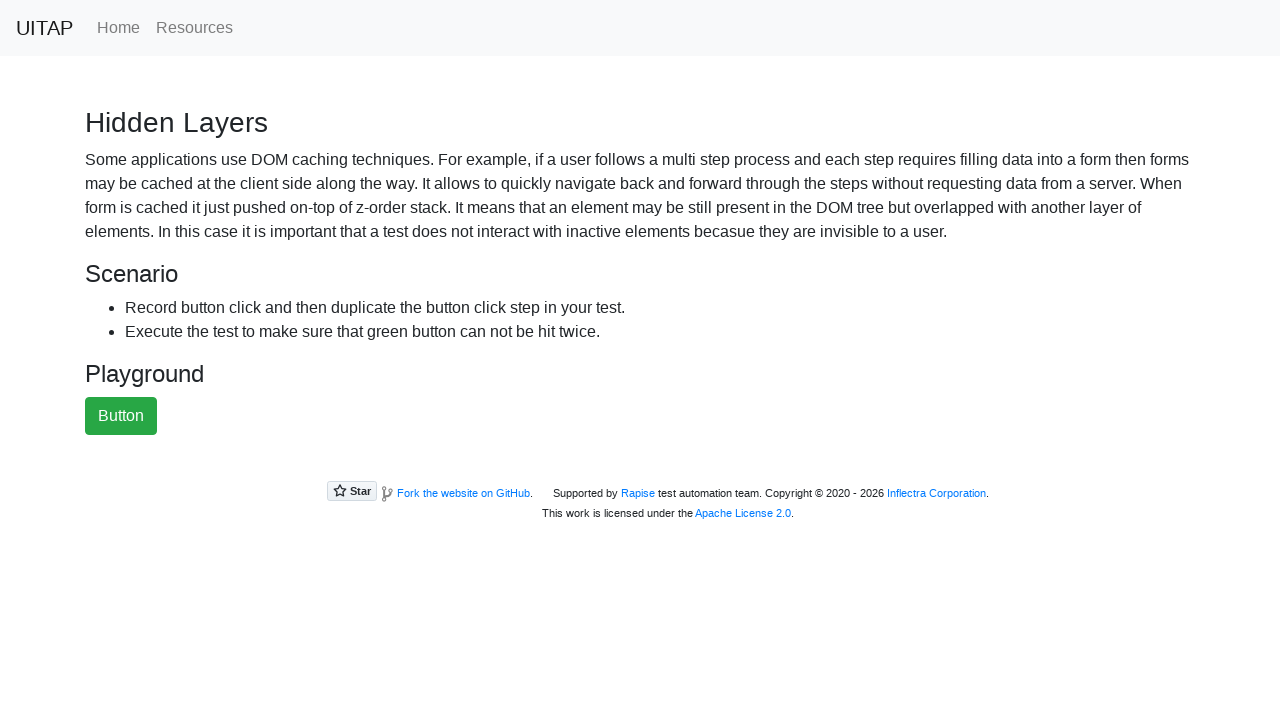

Clicked the green button at (121, 416) on xpath=//*[@id='greenButton']
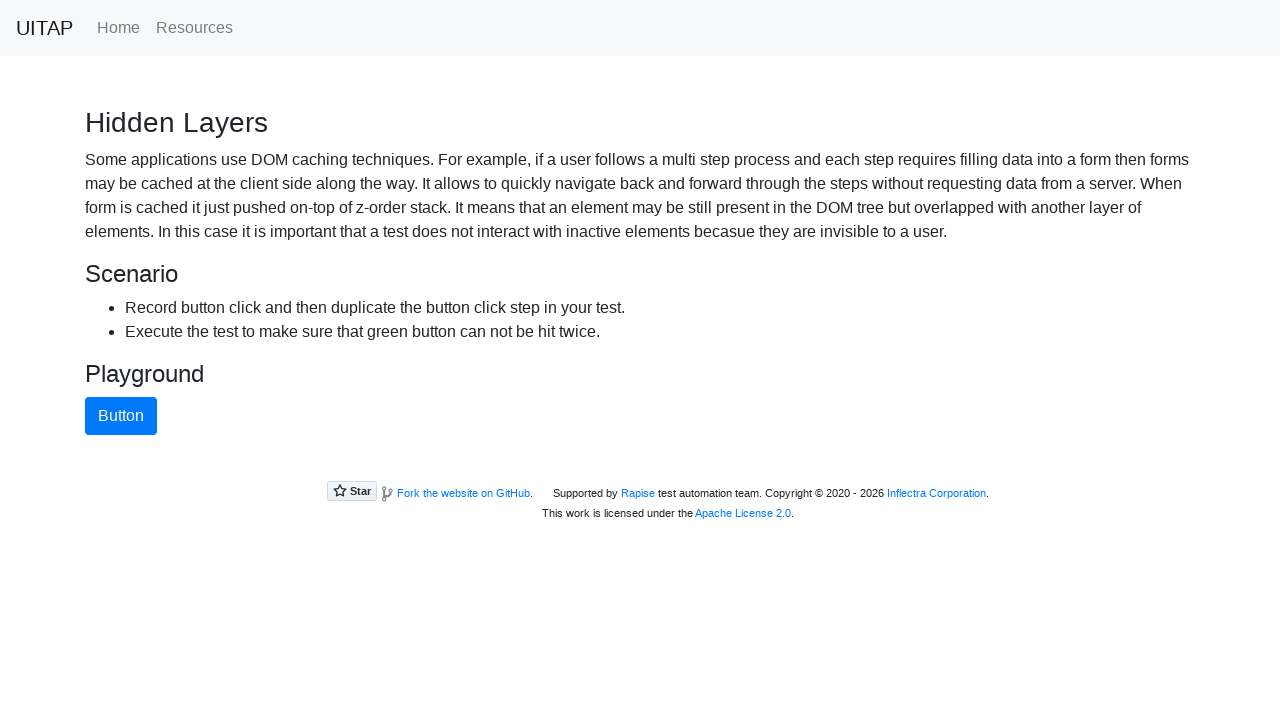

Attempted to click the green button again - click intercepted by hidden layer (expected behavior) at (121, 416) on //*[@id='greenButton']
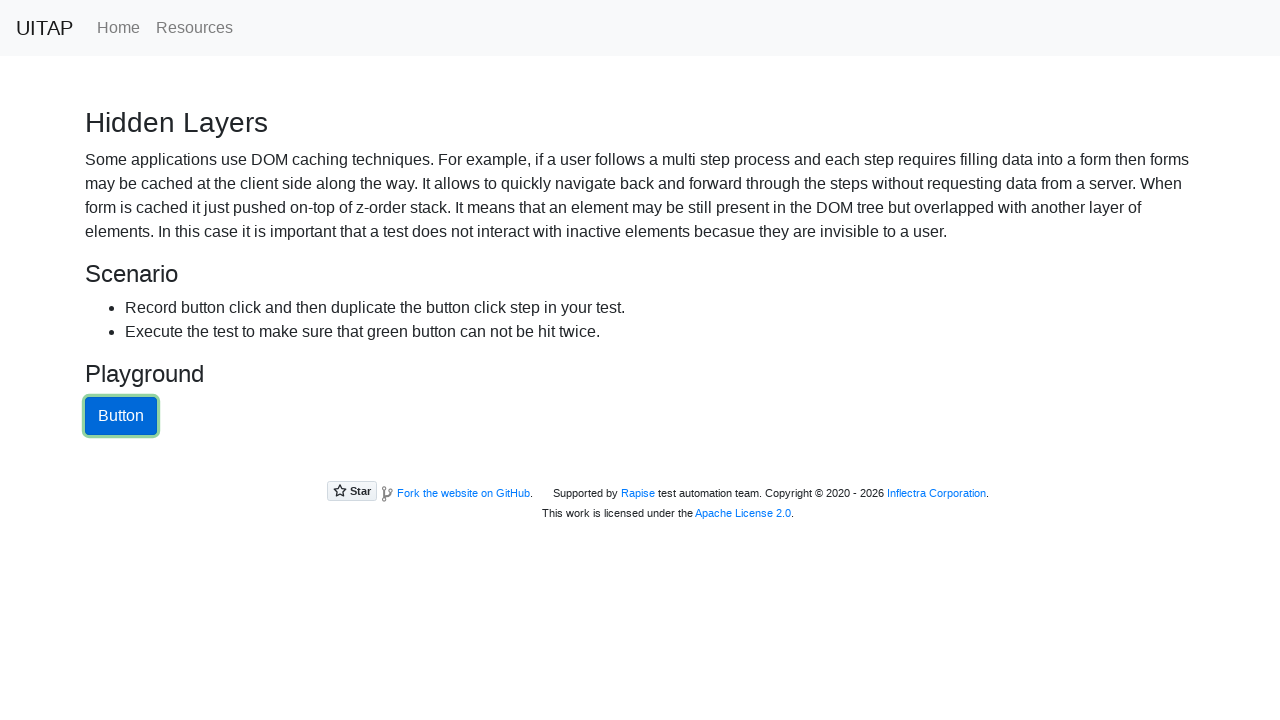

Verified that the blue button (hidden layer) is now visible on top
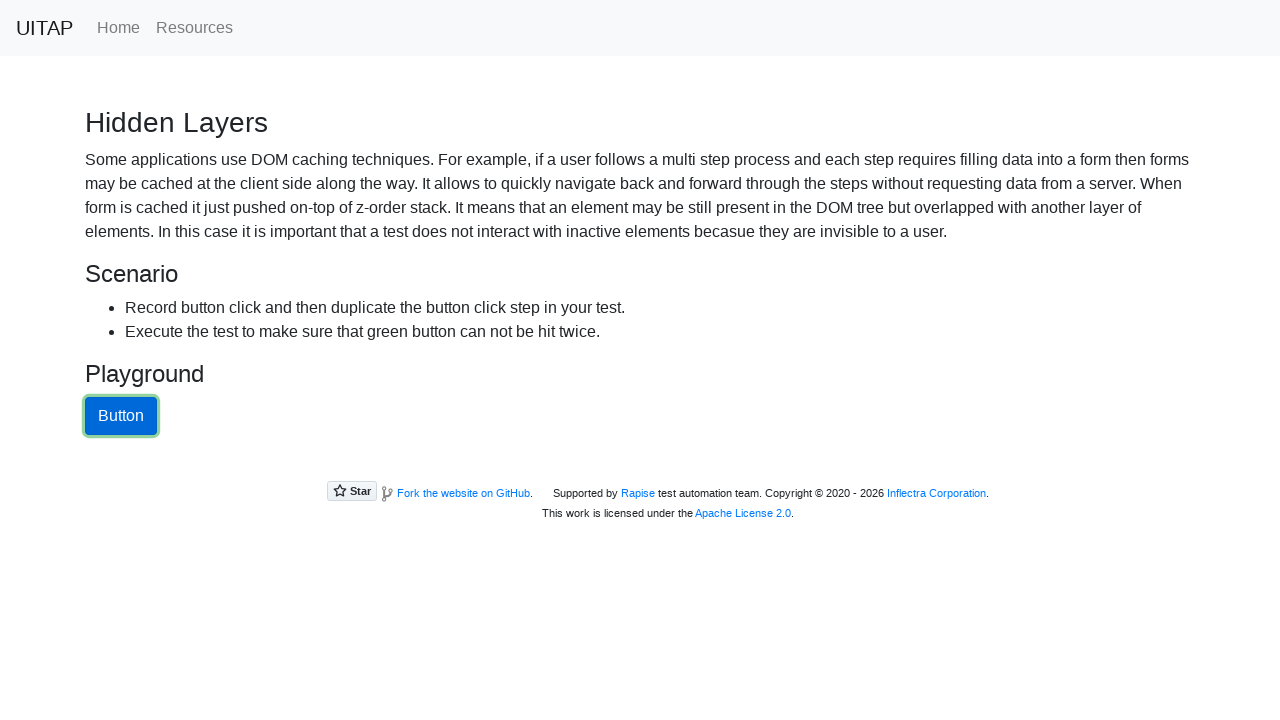

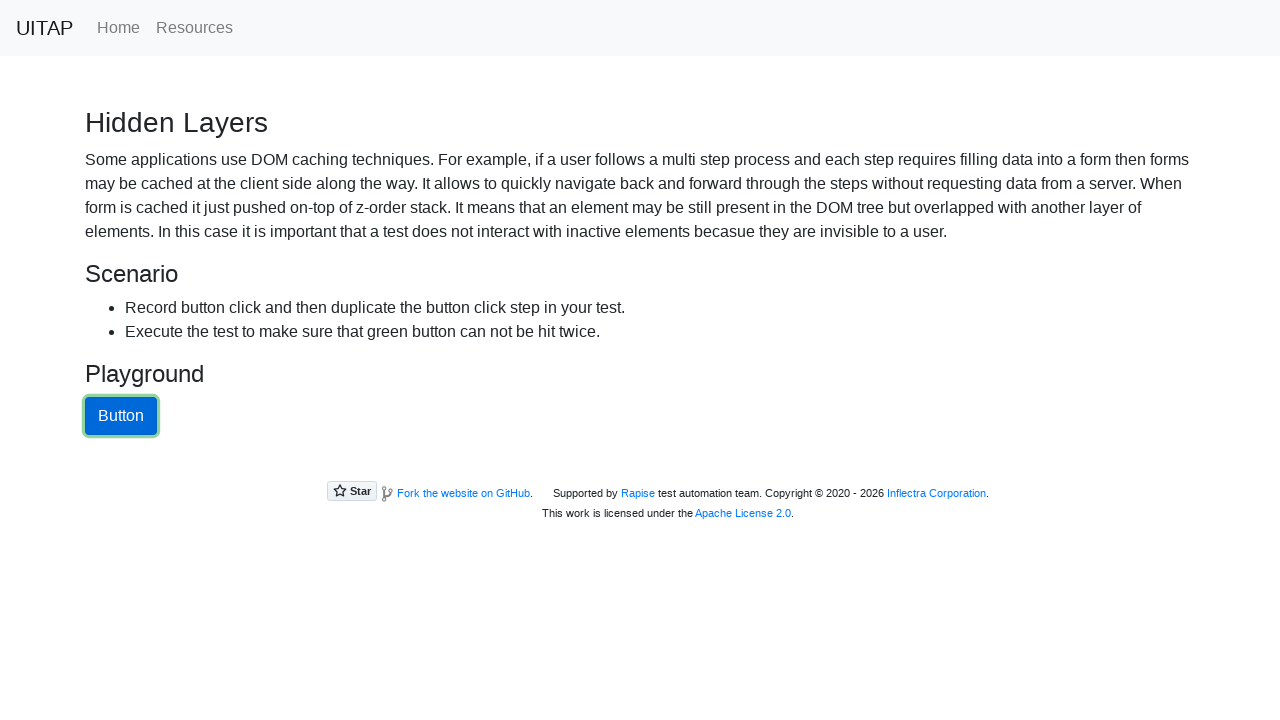